Tests the search functionality on a grocery shopping practice site by searching for "ber" and verifying that the filtered product list shows items containing "ber" (Cucumber, Raspberry, Strawberry)

Starting URL: https://rahulshettyacademy.com/seleniumPractise/#/

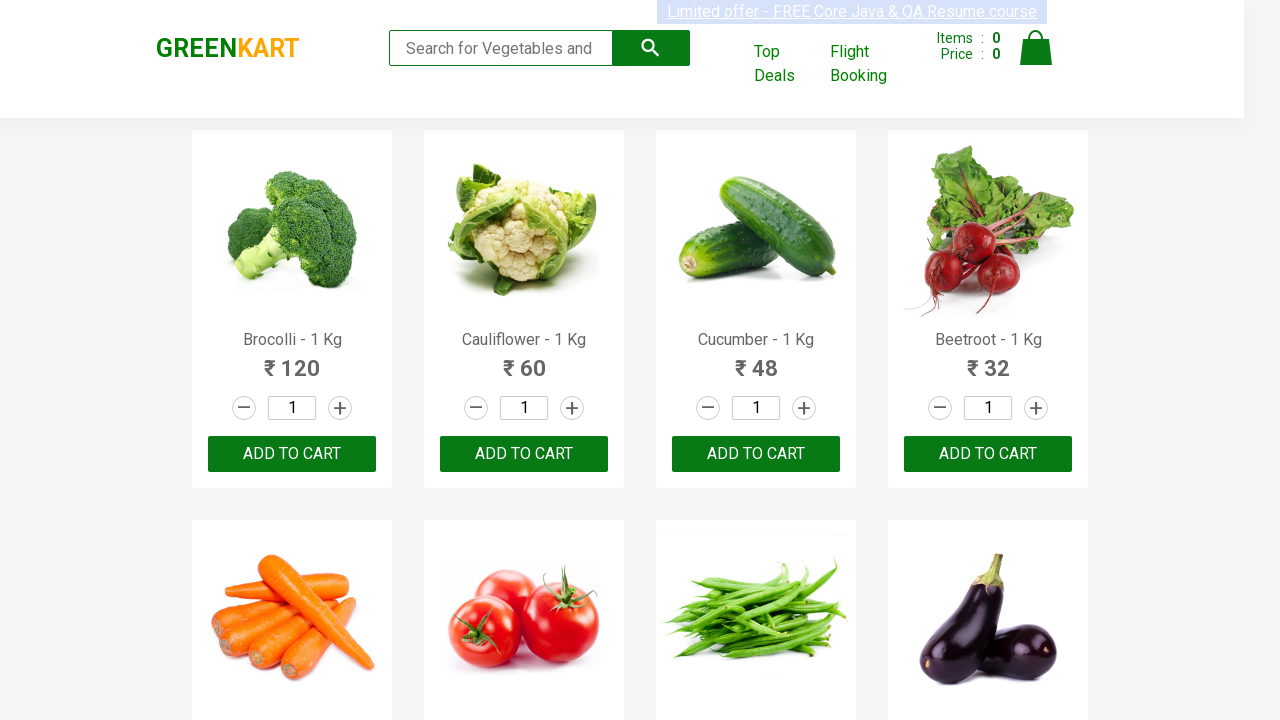

Filled search field with 'ber' on input[type='search']
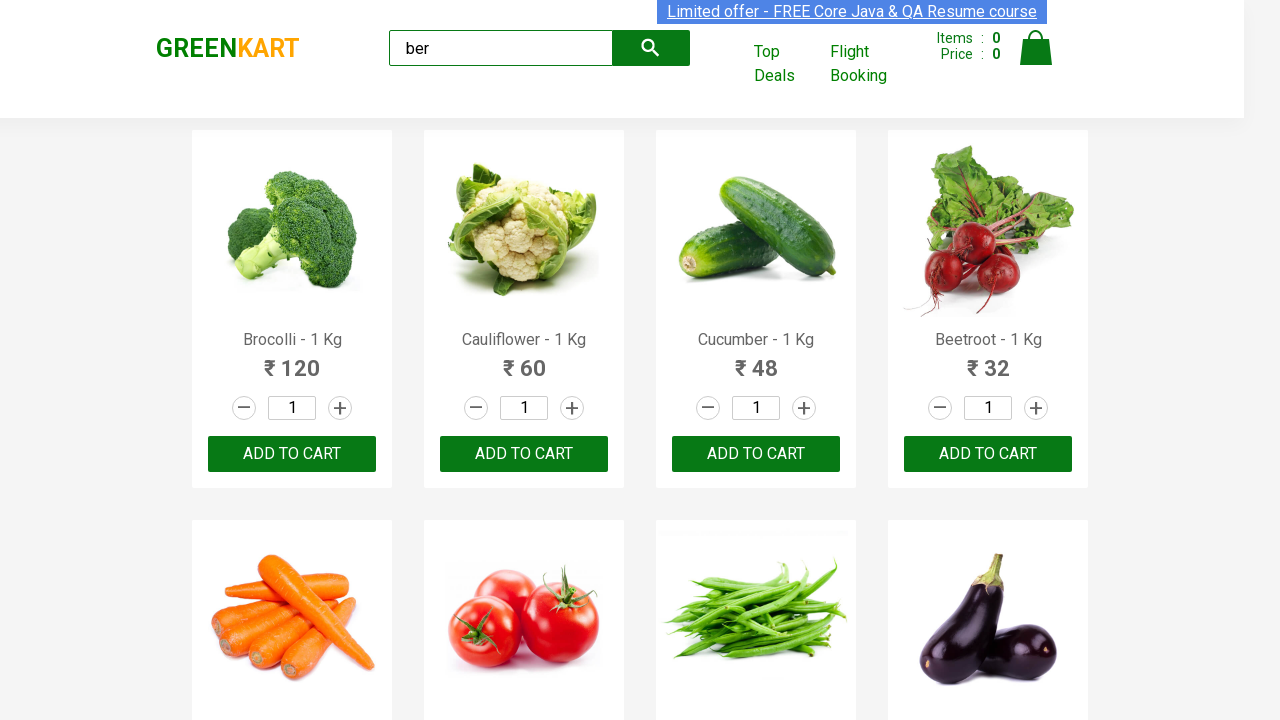

Waited 2 seconds for search results to filter
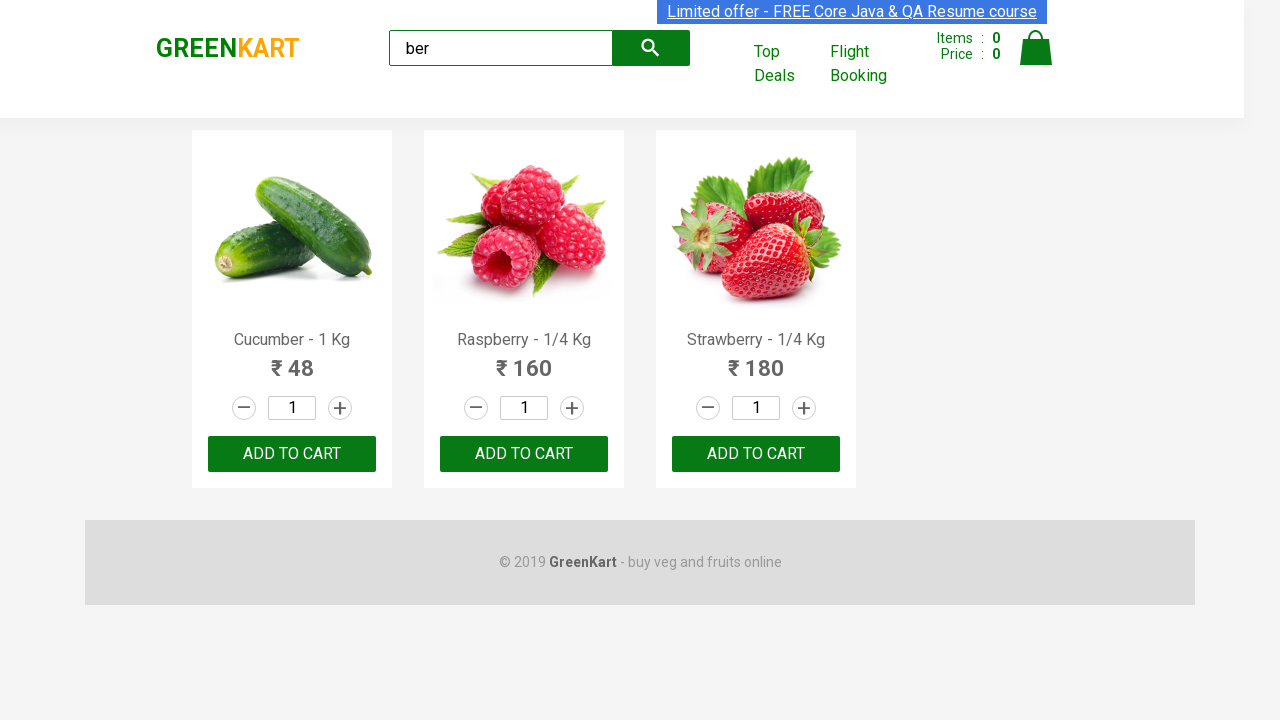

Product names became visible
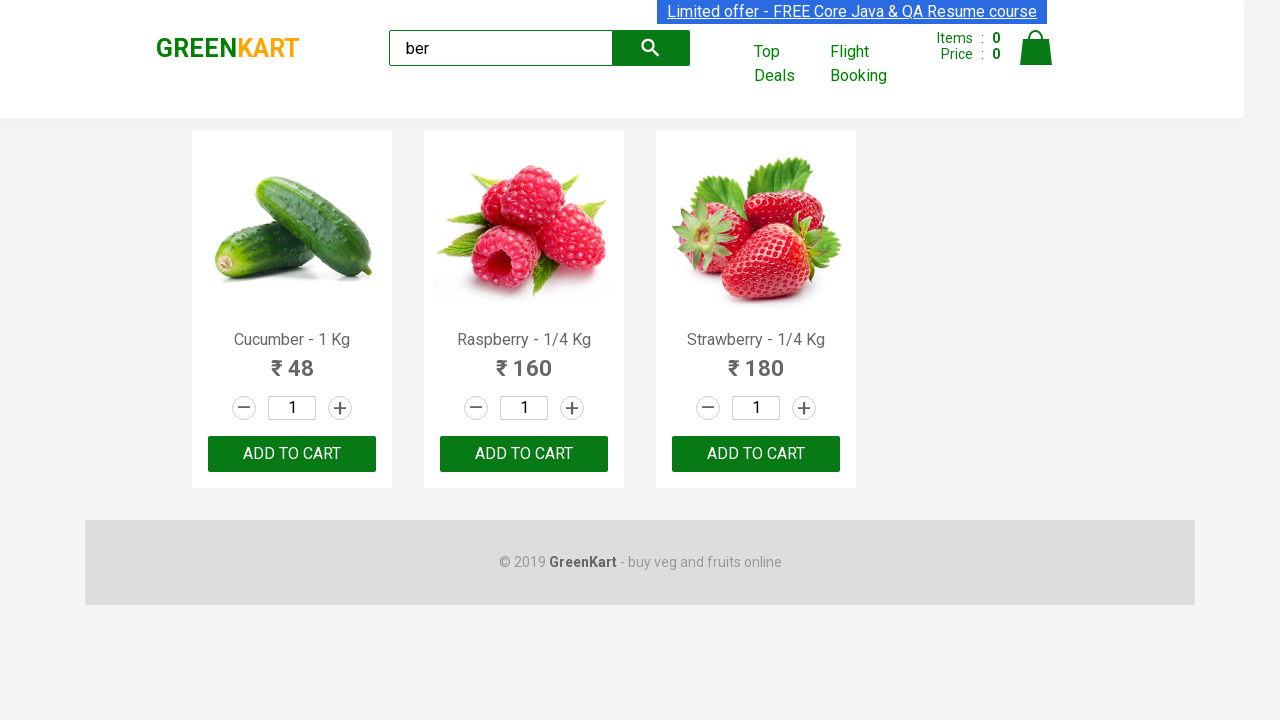

Verified 'Cucumber - 1 Kg' is displayed in filtered results
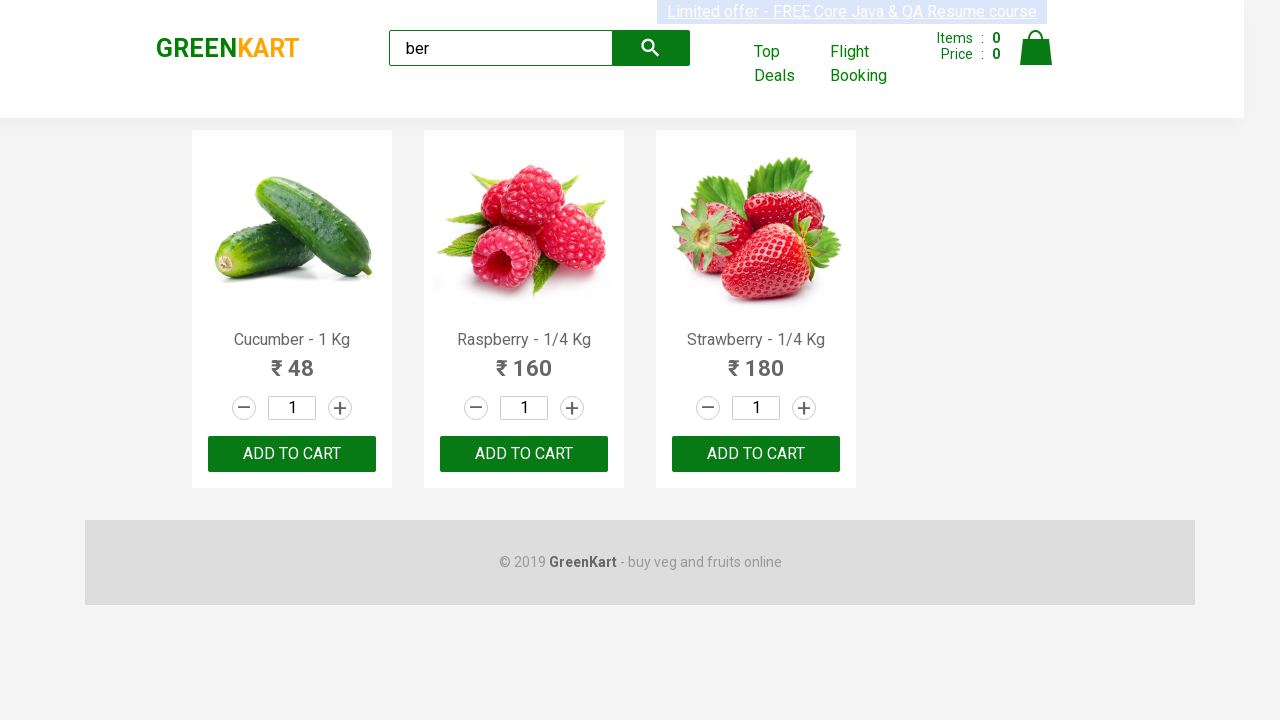

Verified 'Raspberry - 1/4 Kg' is displayed in filtered results
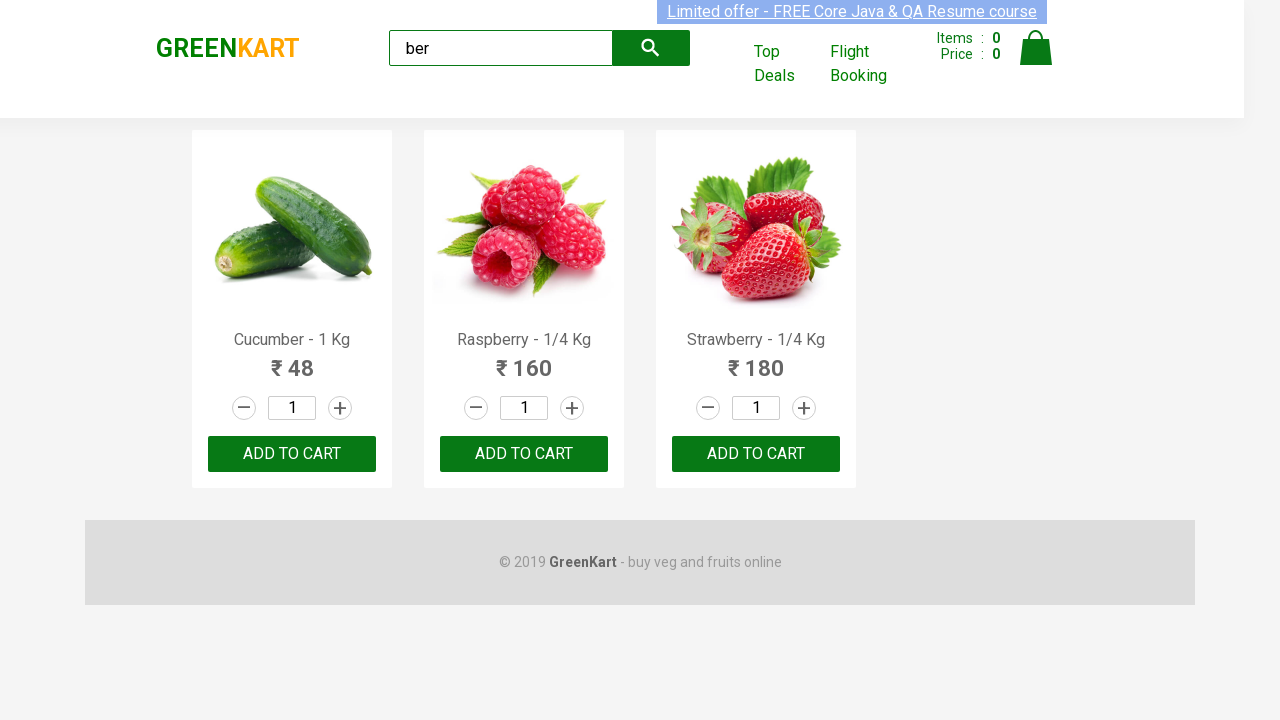

Verified 'Strawberry - 1/4 Kg' is displayed in filtered results
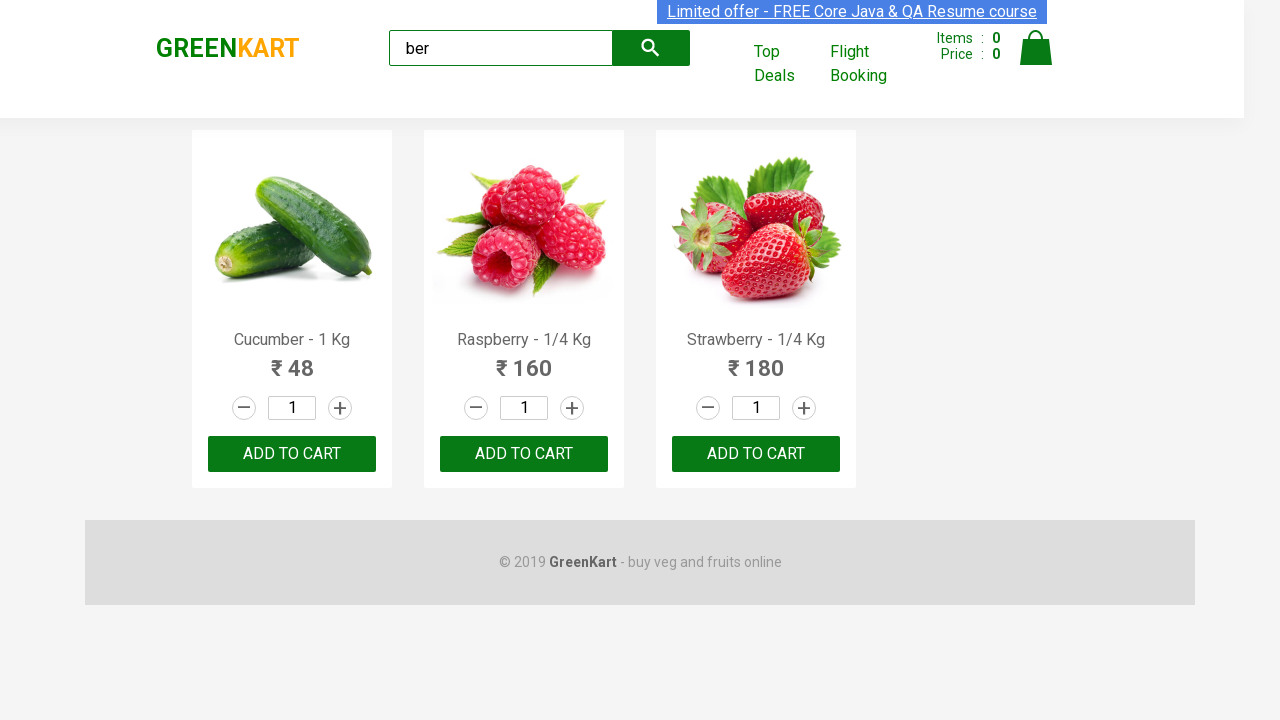

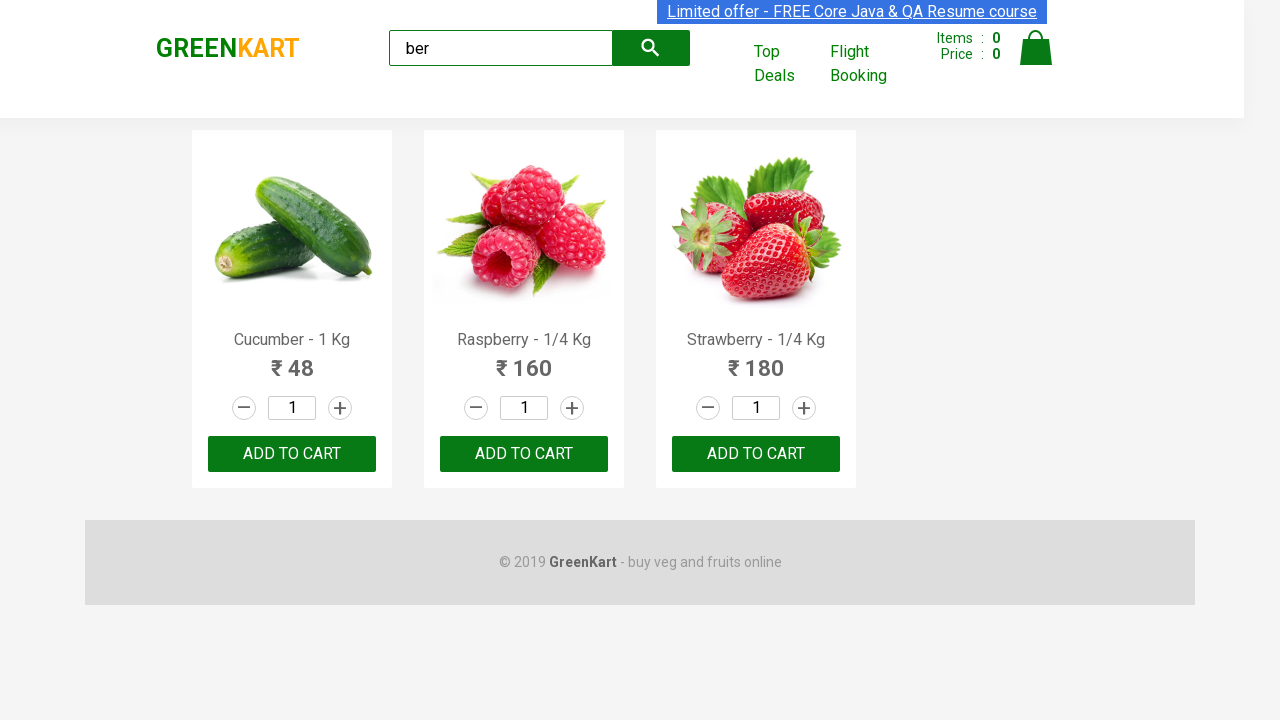